Demonstrates waiting for dynamically loaded content to appear after clicking a button

Starting URL: https://the-internet.herokuapp.com/dynamic_loading/2

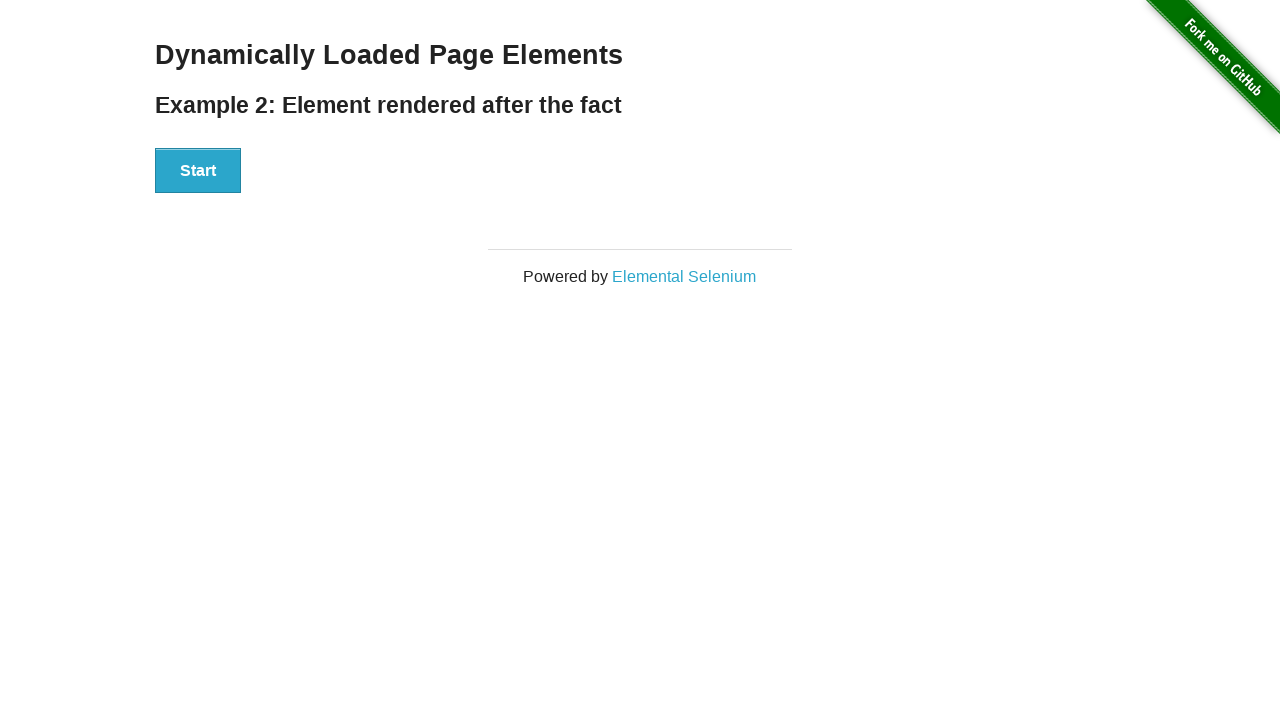

Clicked start button to trigger dynamic content loading at (198, 171) on #start > button
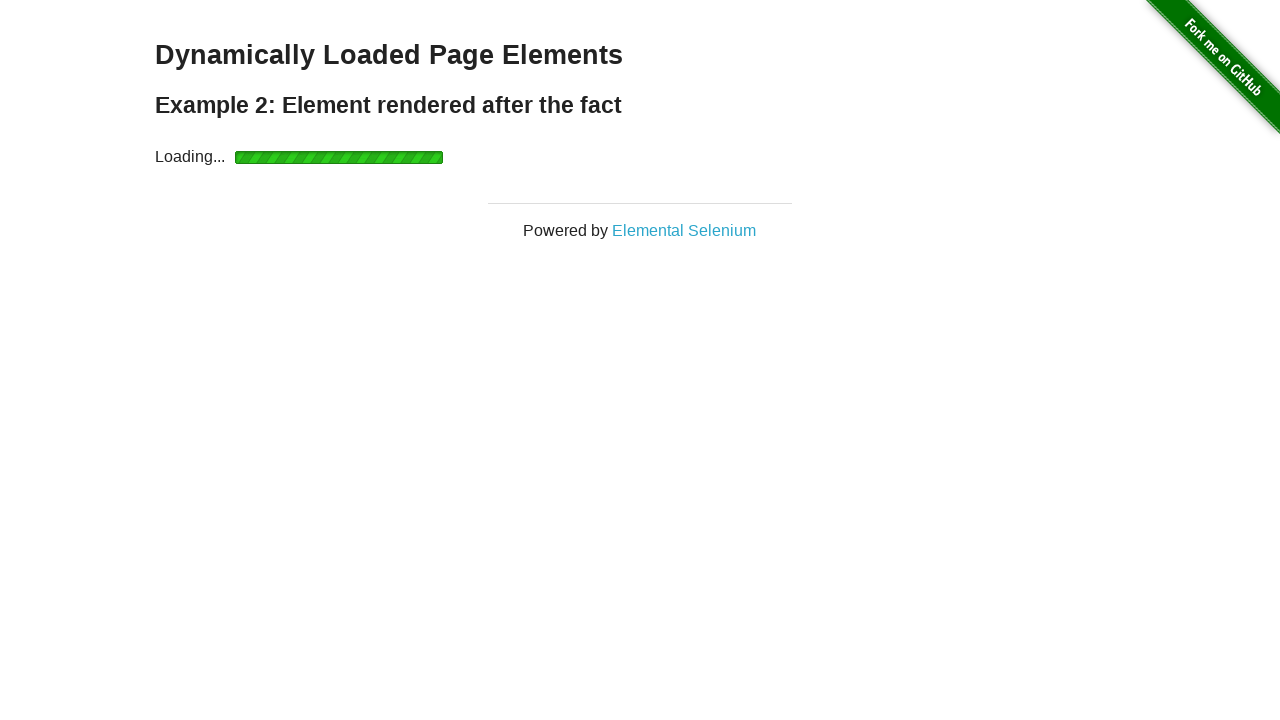

Waited for dynamically loaded heading to become visible
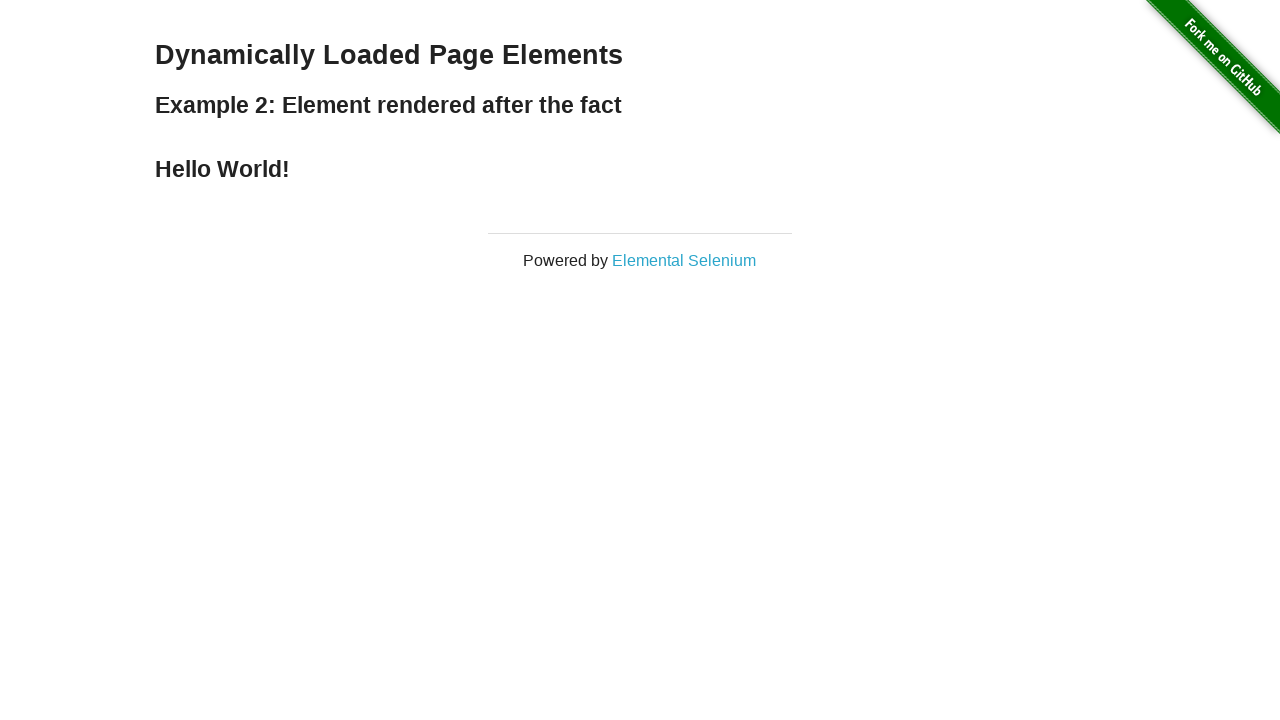

Navigated back to dynamic loading page for second demonstration
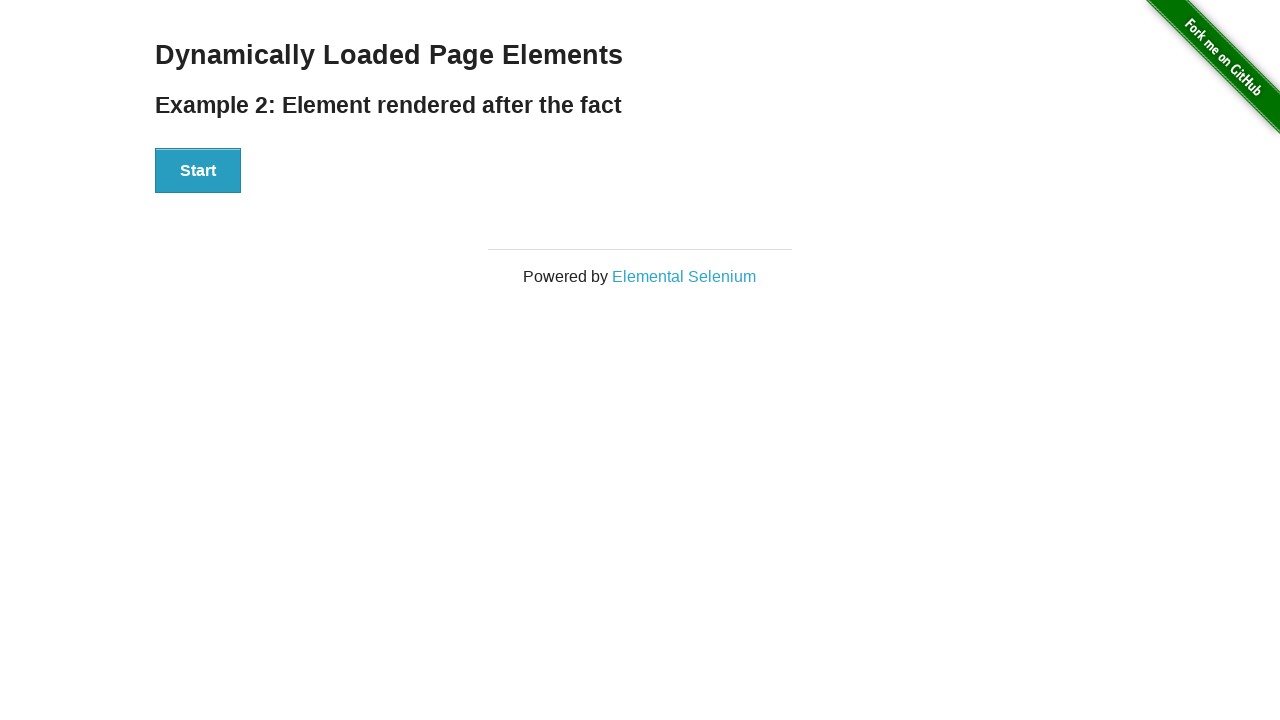

Clicked start button again to trigger dynamic content loading at (198, 171) on #start > button
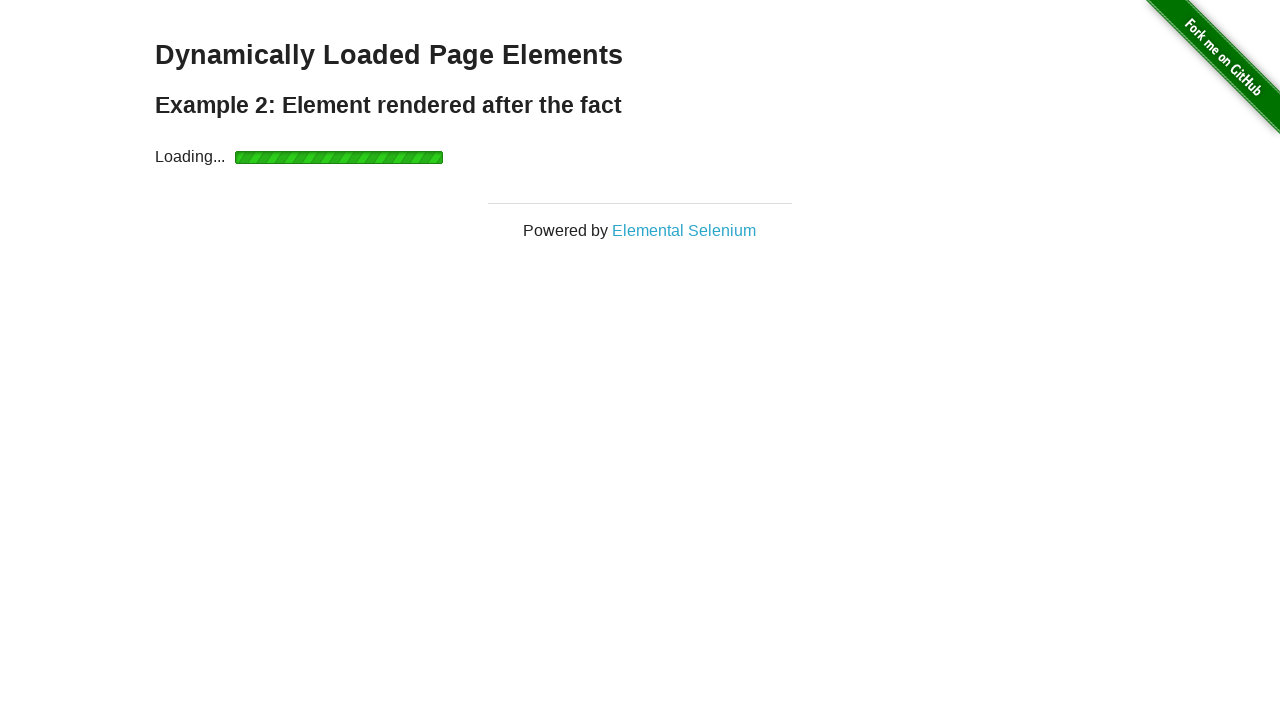

Waited for heading to appear and retrieved element
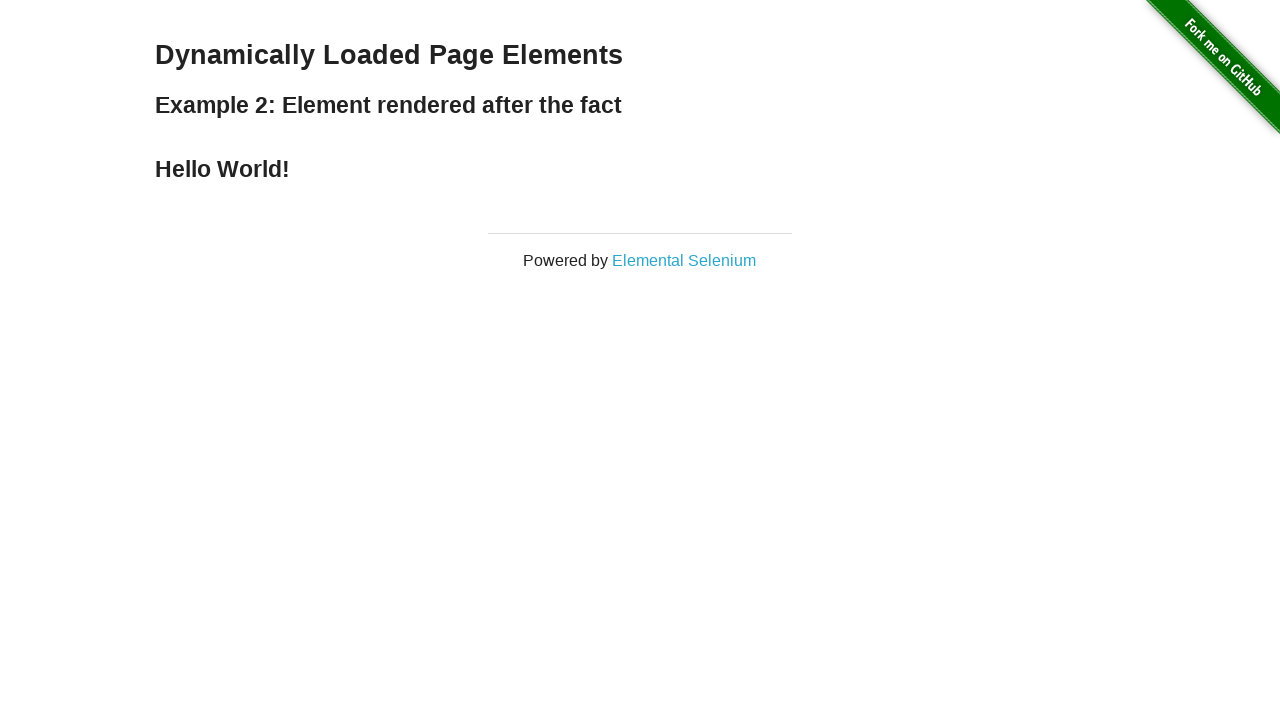

Verified that heading contains expected text 'Hello World!'
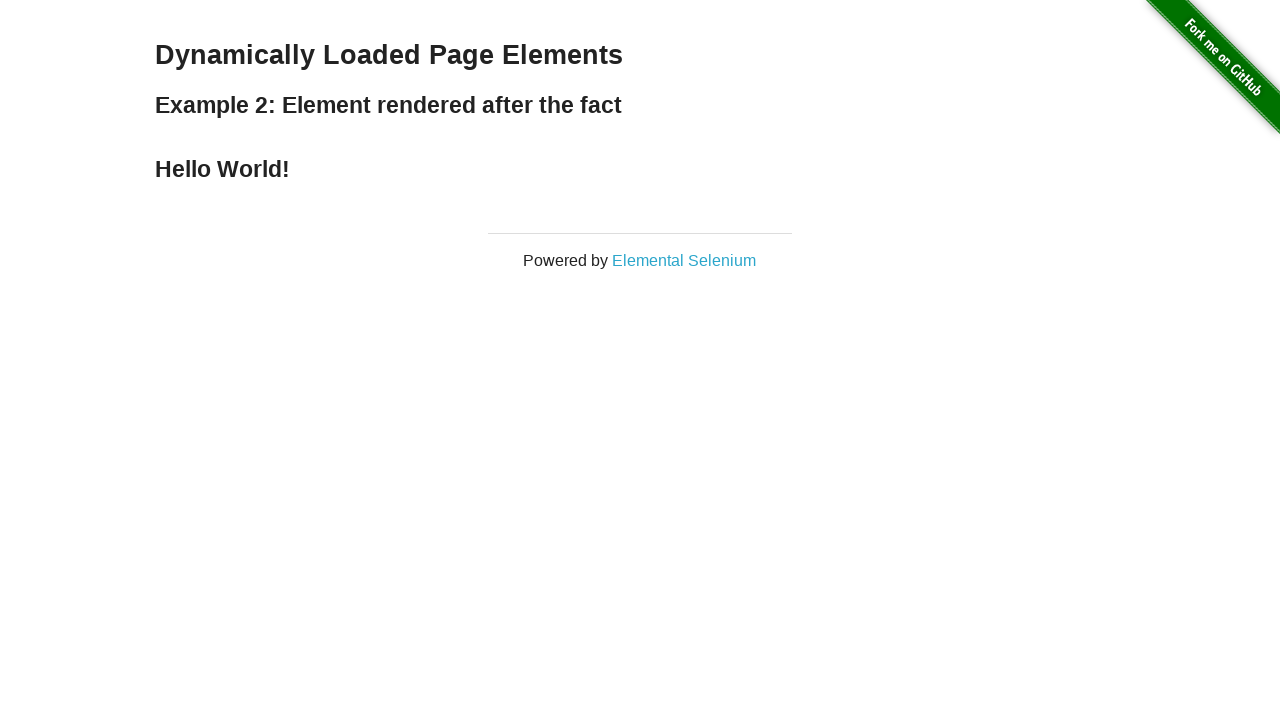

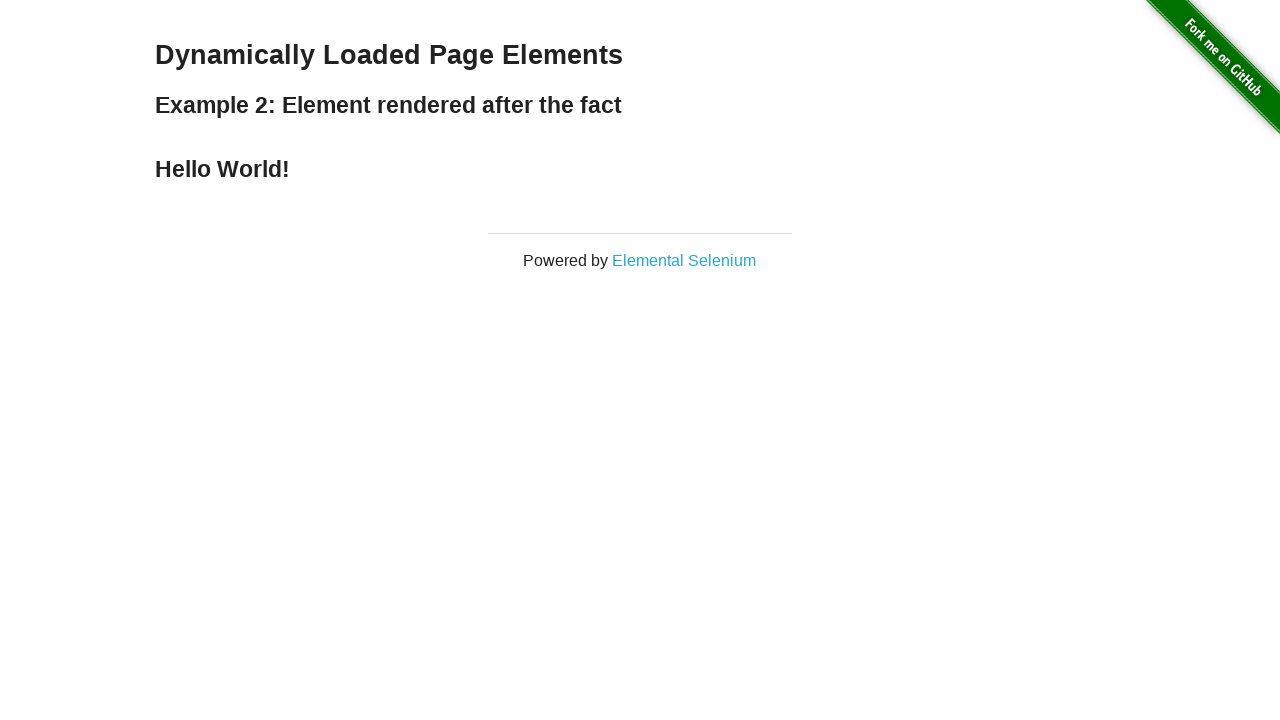